Tests a practice form by filling in name, email, phone, and textarea fields, then clicking radio buttons and checking/unchecking multiple day checkboxes

Starting URL: https://testautomationpractice.blogspot.com/

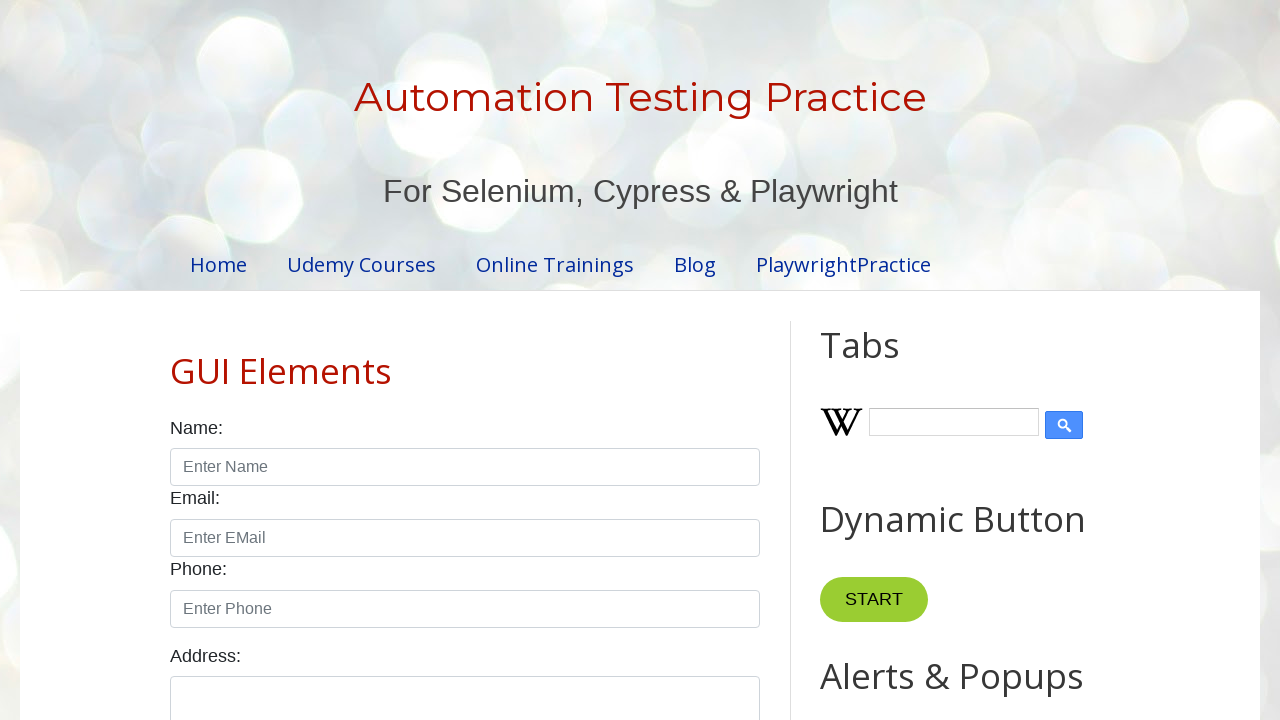

Filled name field with 'Mahendra' on input#name
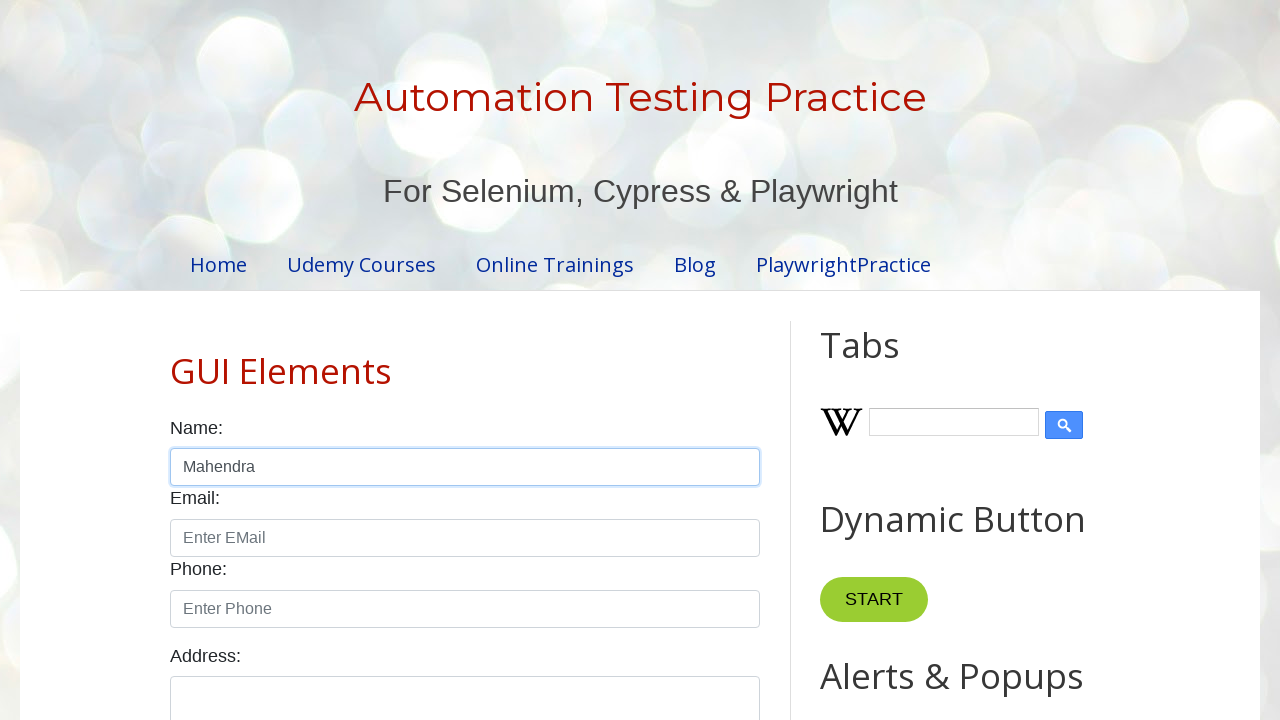

Filled email field with 'mdube@email.com' on internal:attr=[placeholder="Enter EMail"i]
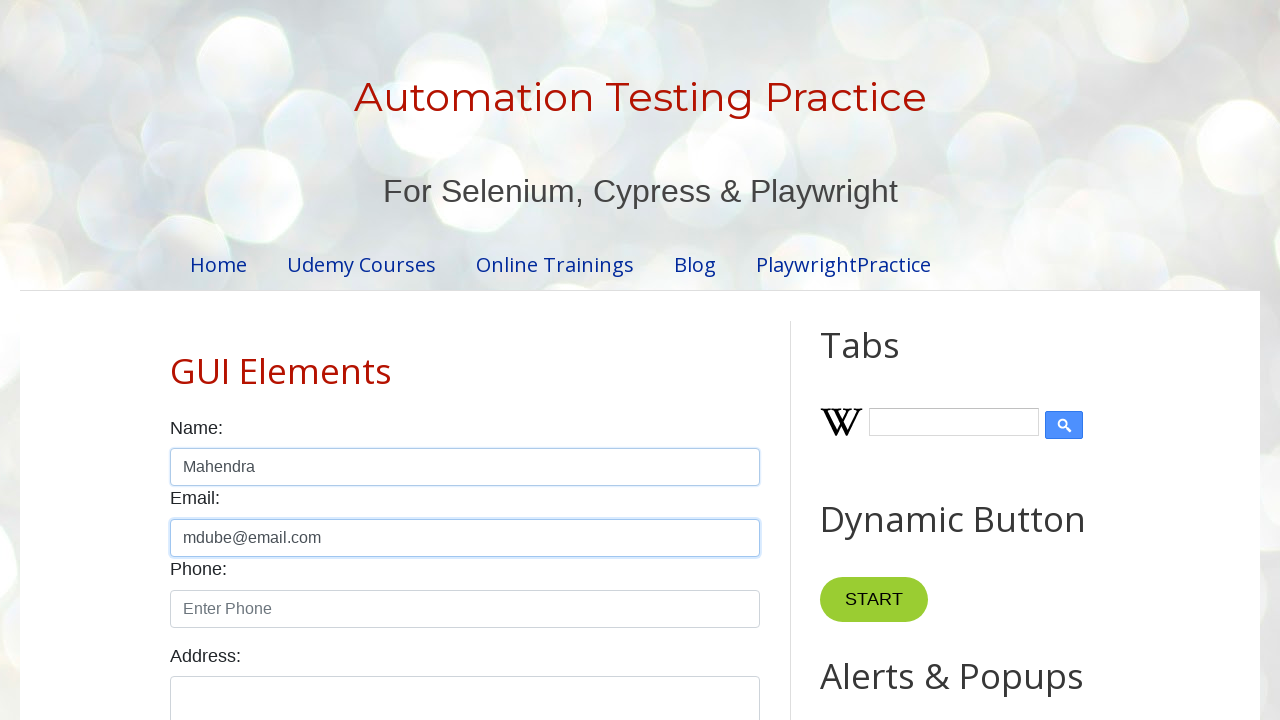

Filled phone field with '123456789' on internal:attr=[placeholder="Enter Phone"i]
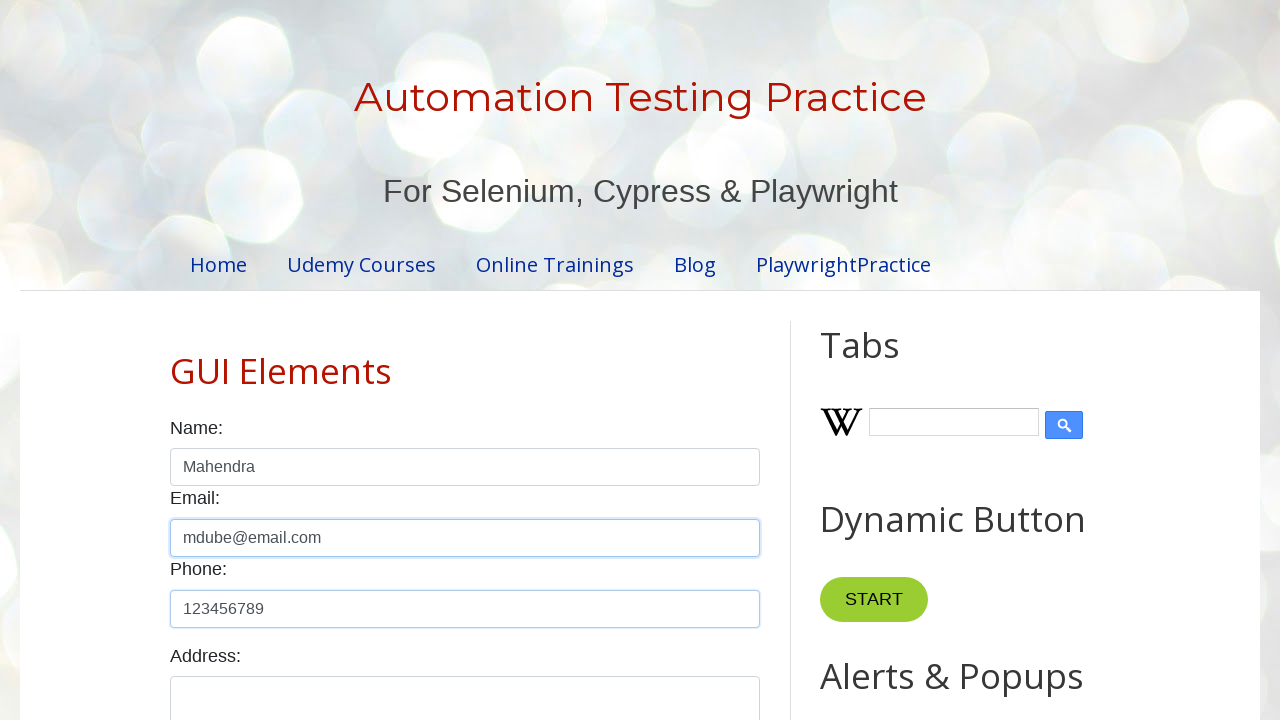

Filled textarea with address 'Maharashtra' on xpath=//*[@id='textarea']
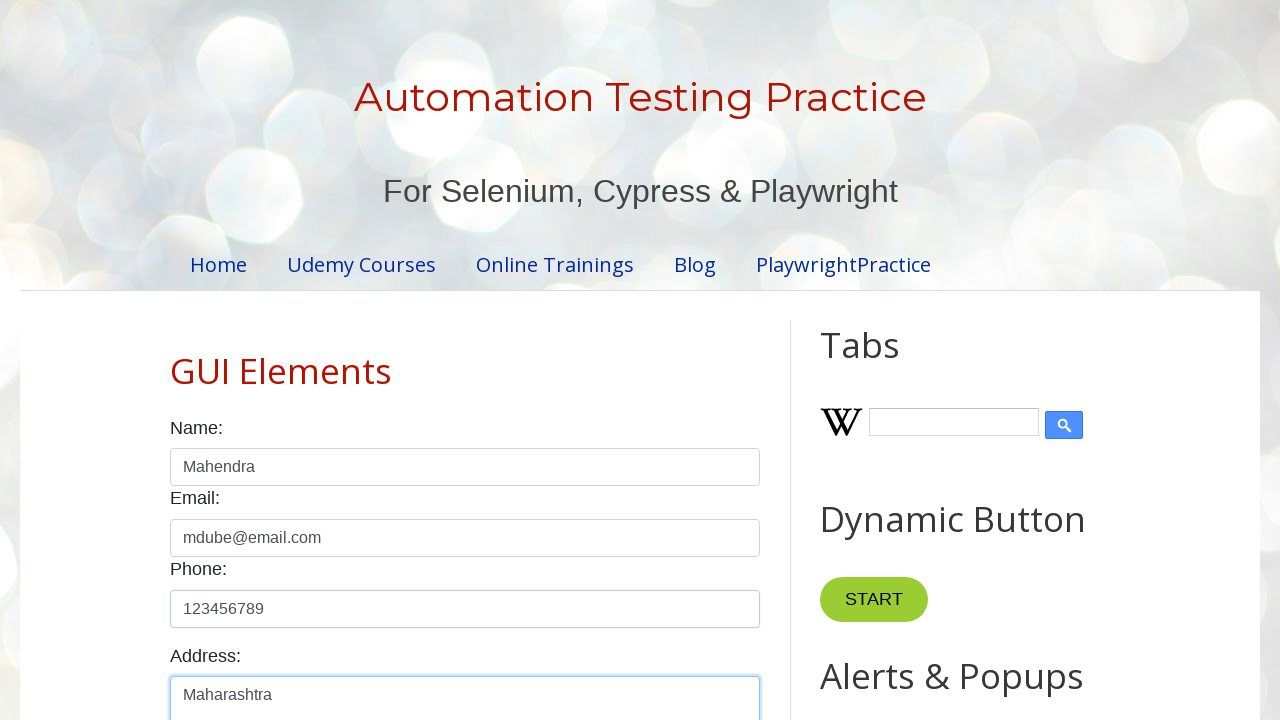

Clicked male radio button at (176, 360) on input#male
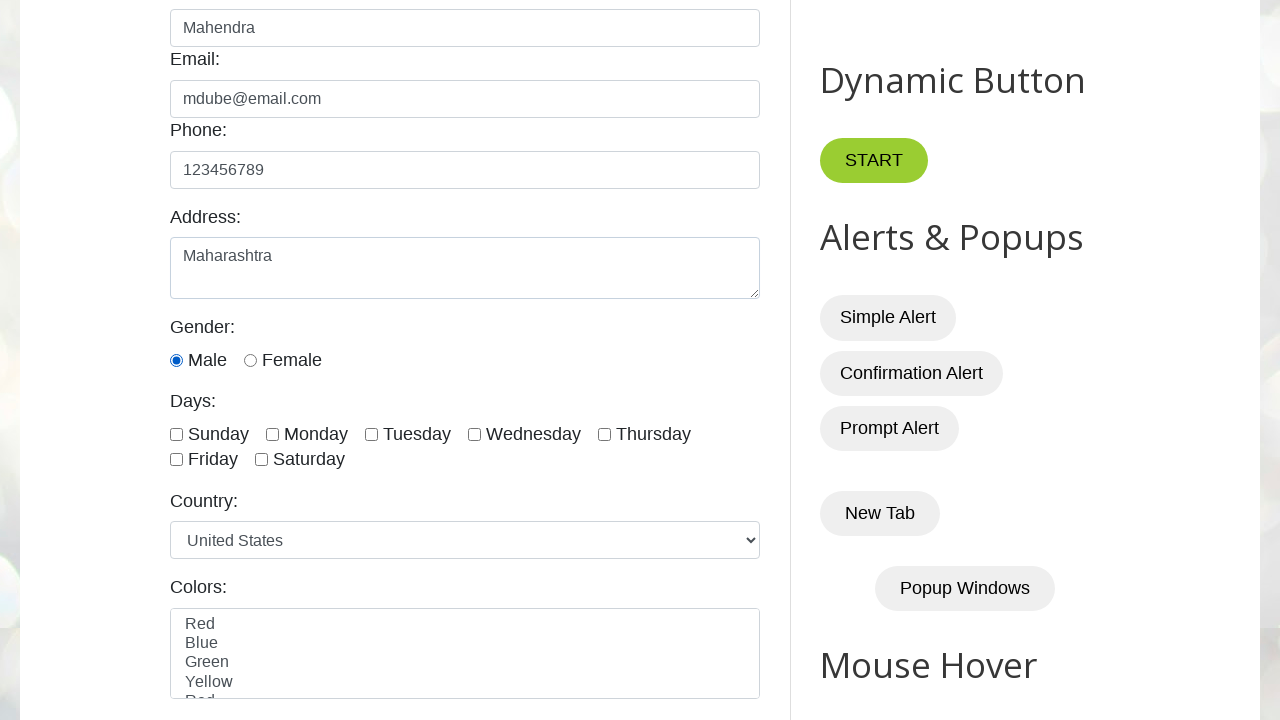

Checked female radio button at (250, 360) on internal:label="Female"i
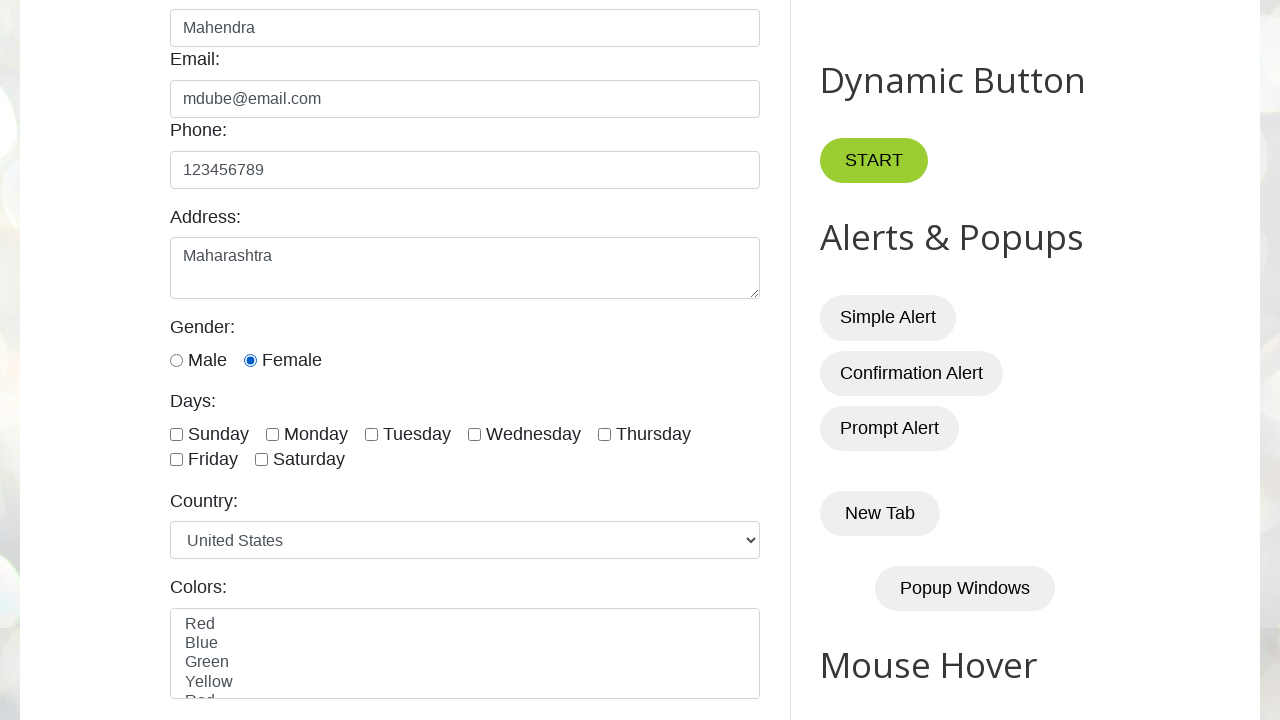

Checked Sunday checkbox at (176, 434) on input#sunday
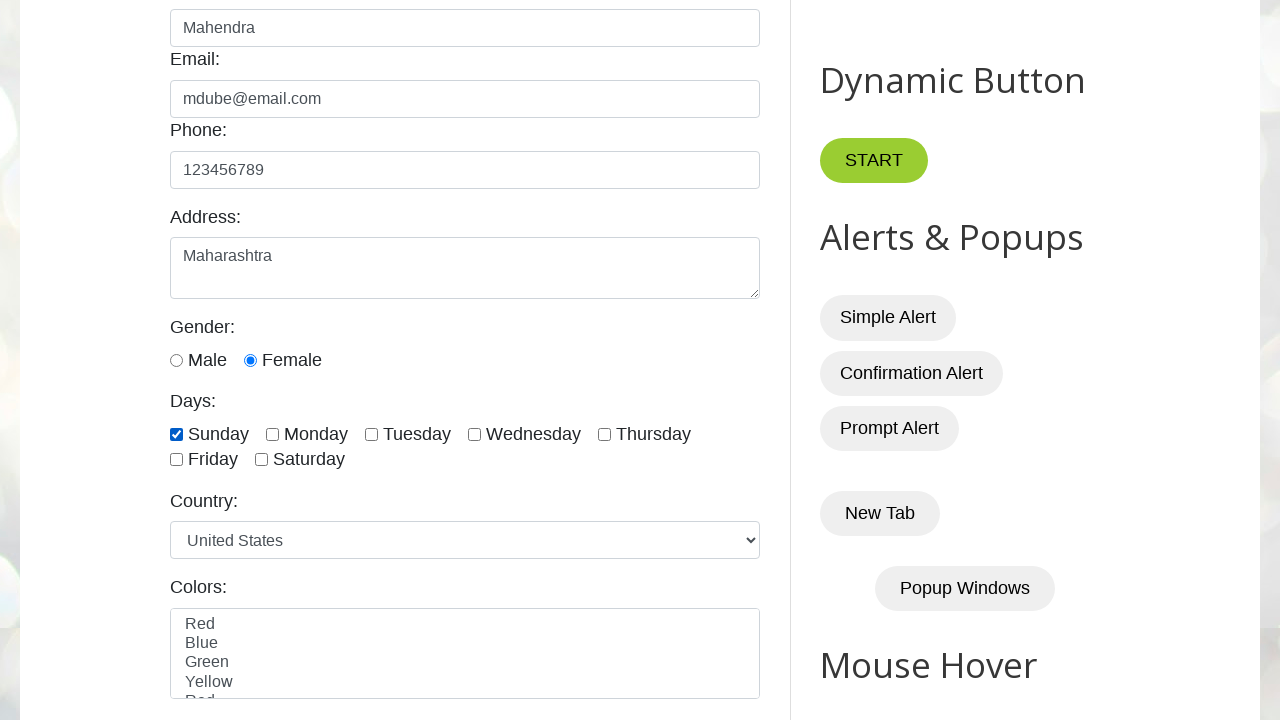

Checked Monday checkbox at (272, 434) on input#monday
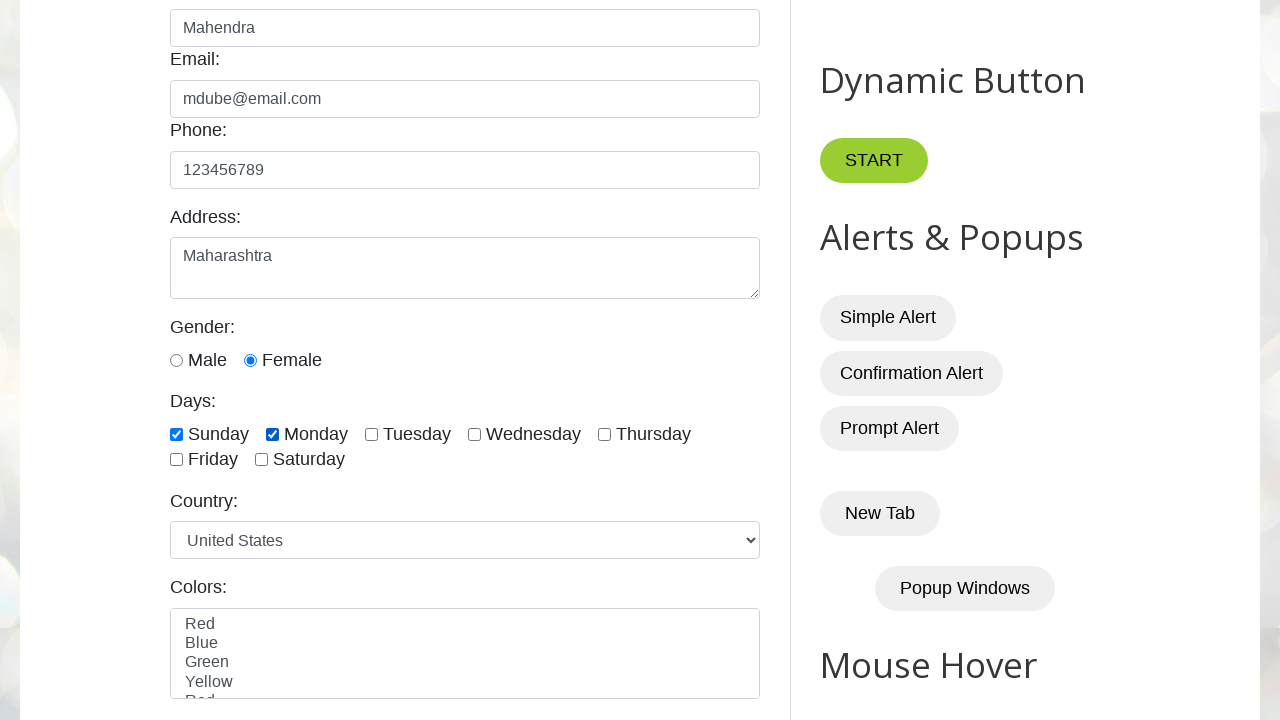

Checked Tuesday checkbox at (372, 434) on input#tuesday
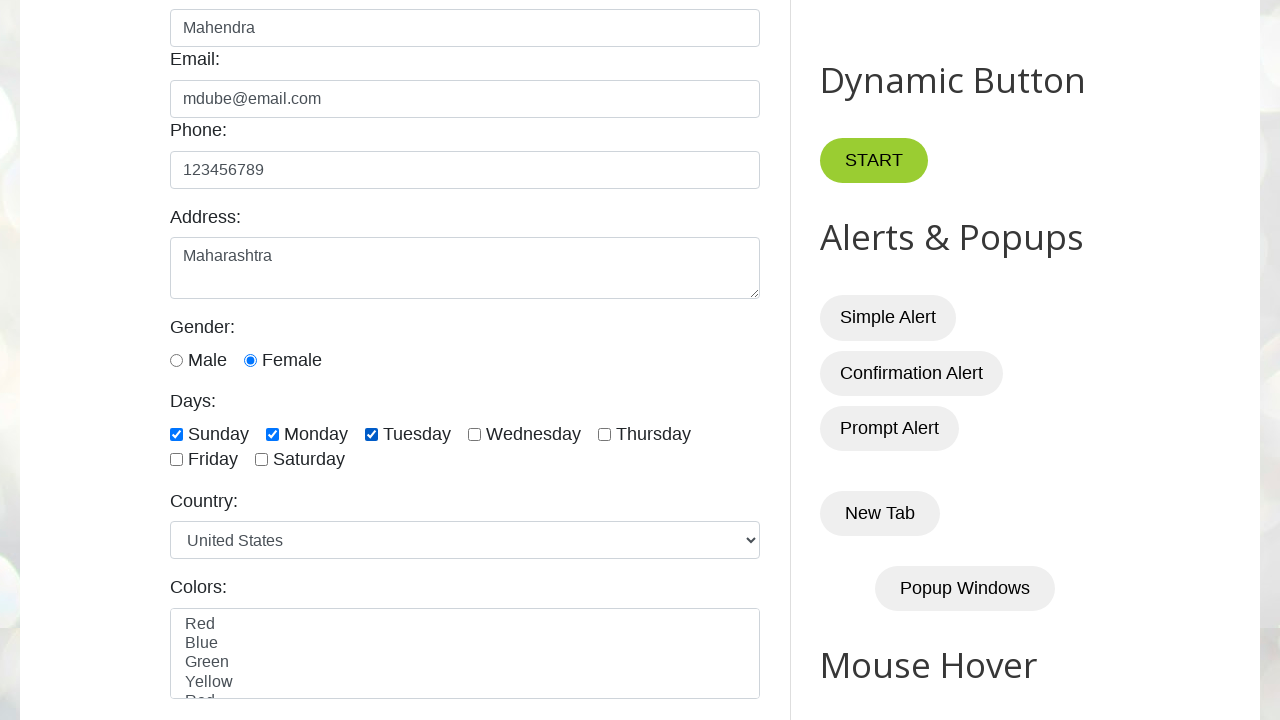

Checked Wednesday checkbox at (474, 434) on input#wednesday
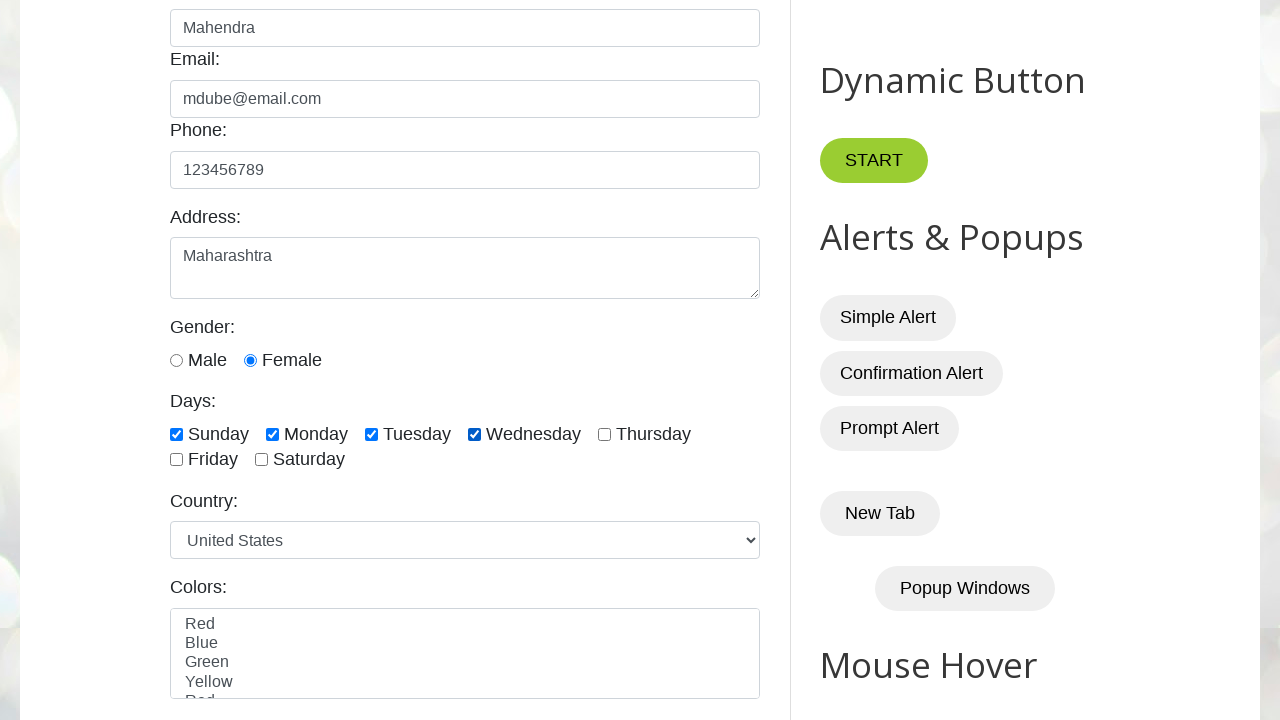

Checked Thursday checkbox at (604, 434) on input#thursday
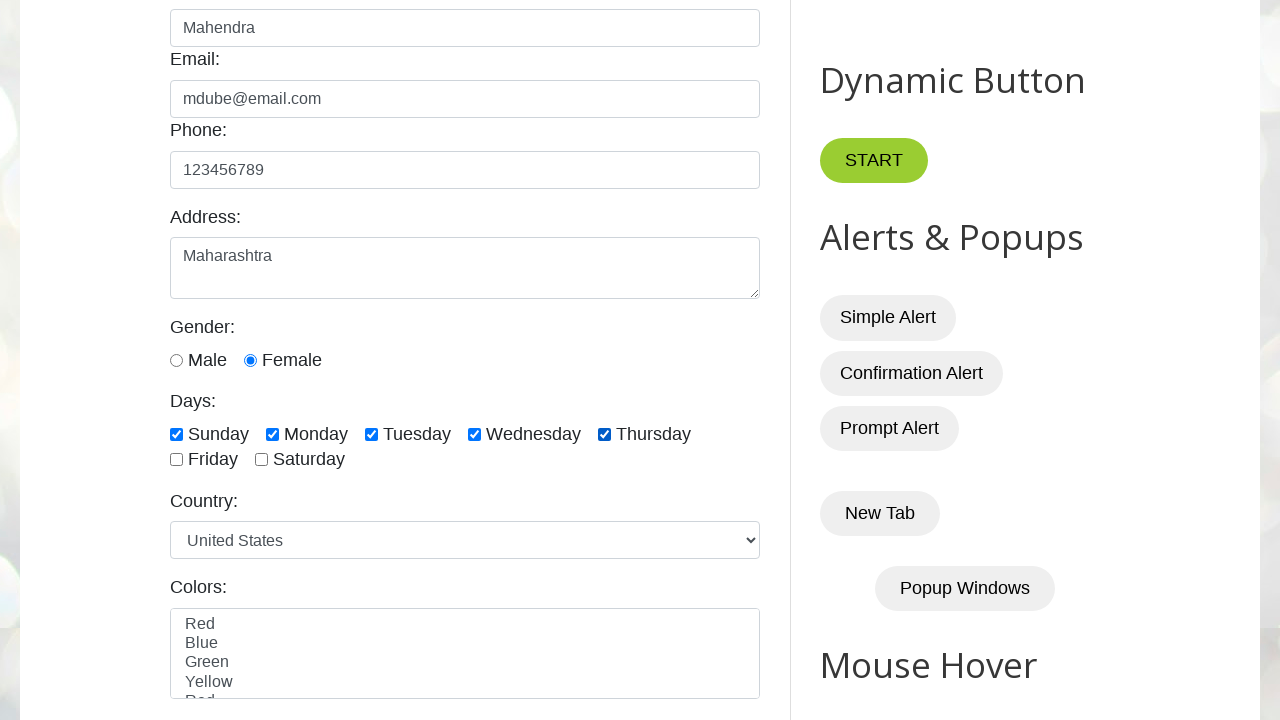

Checked Friday checkbox at (176, 460) on input#friday
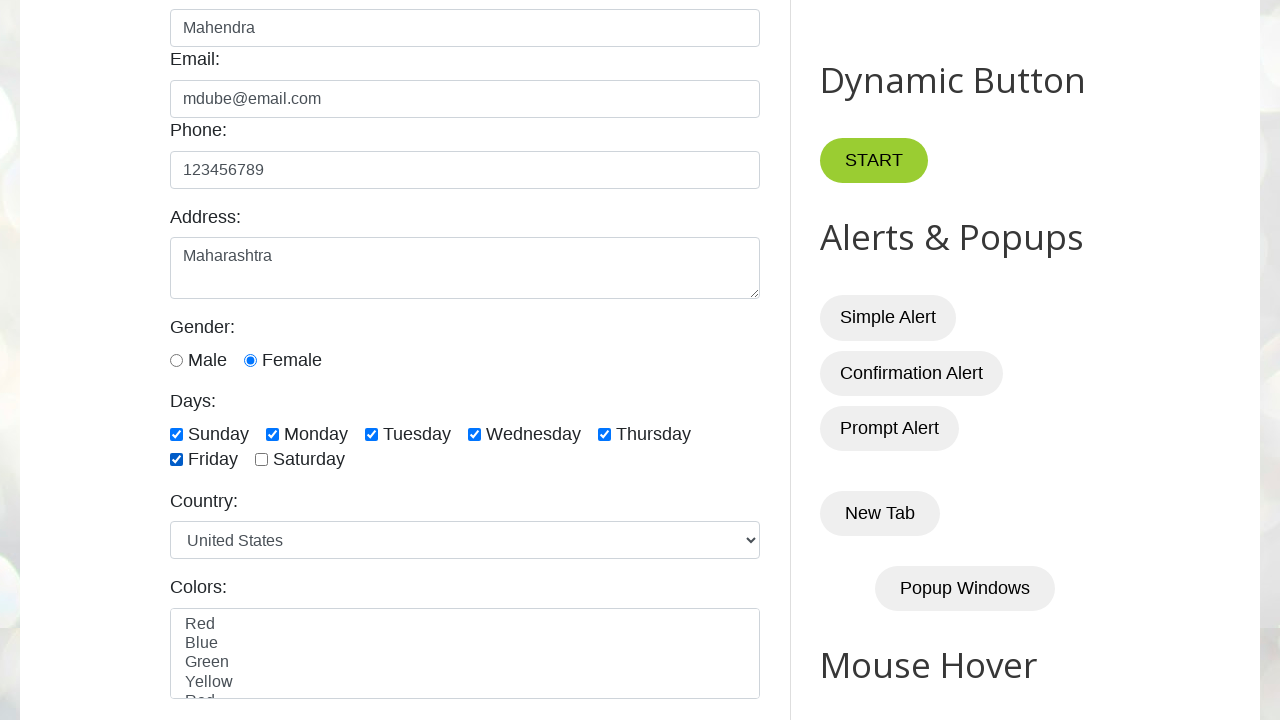

Checked Saturday checkbox at (262, 460) on input#saturday
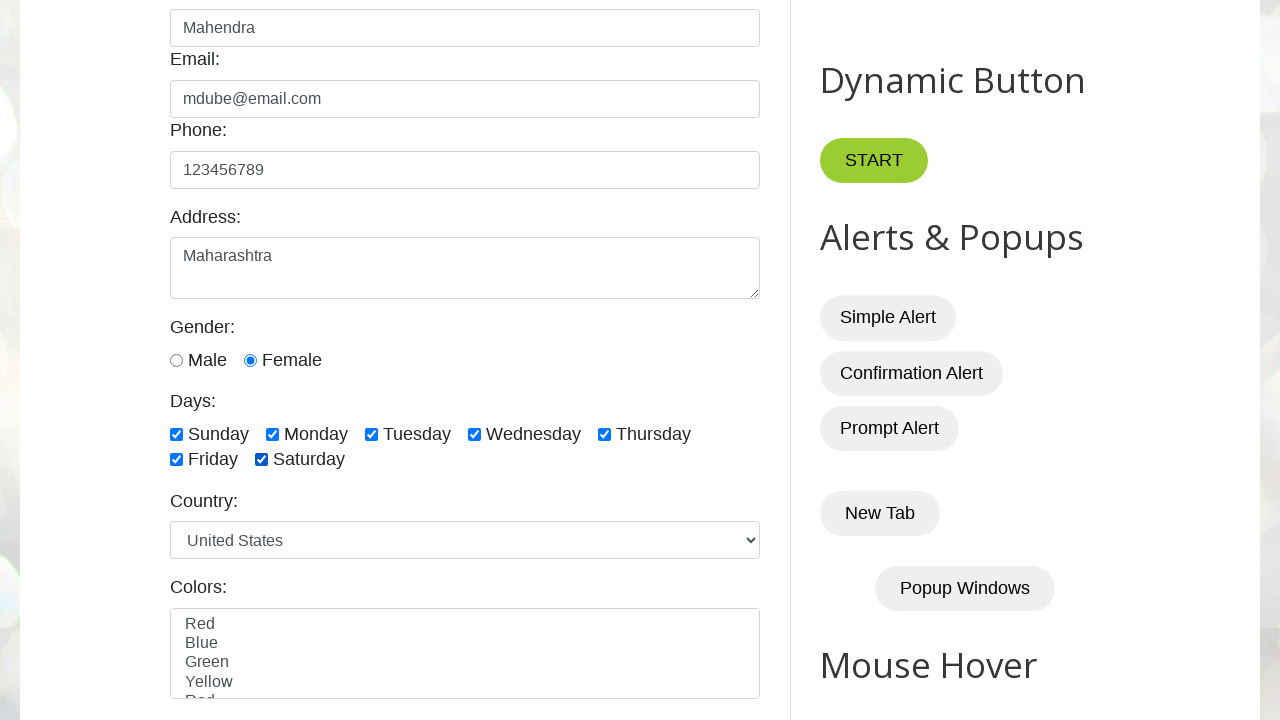

Unchecked Sunday checkbox at (176, 434) on input#sunday
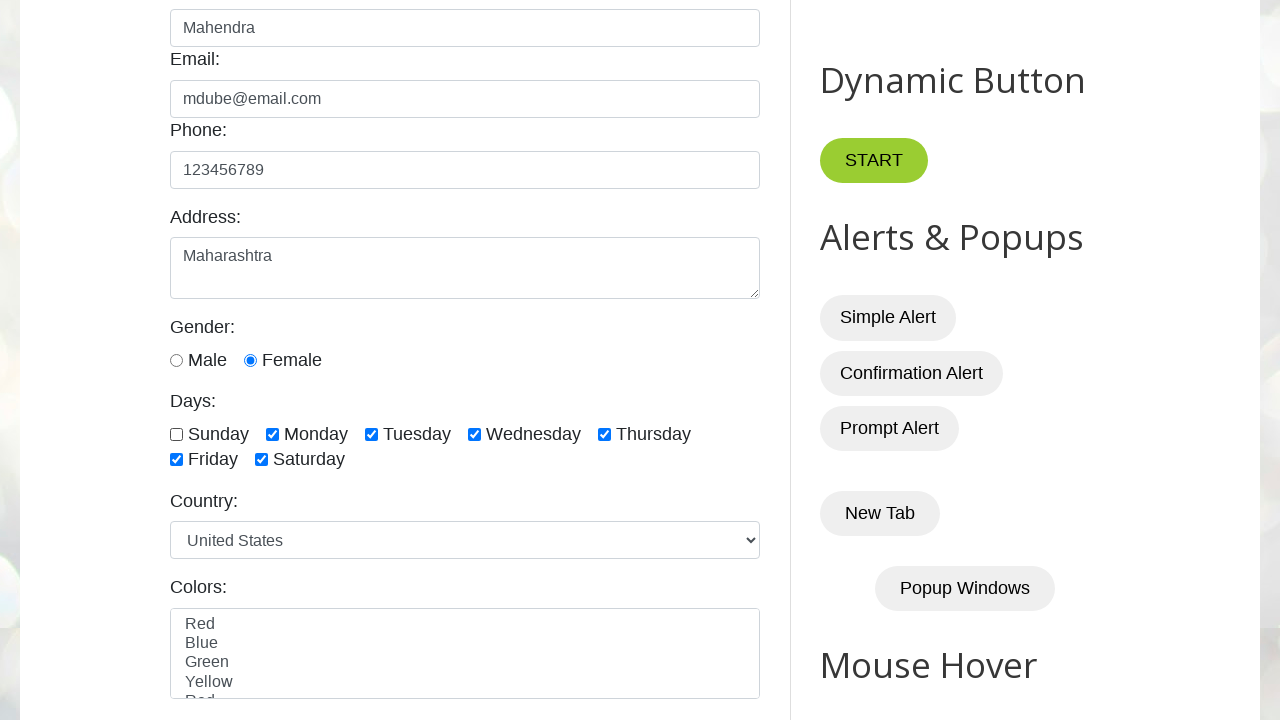

Unchecked Monday checkbox at (272, 434) on input#monday
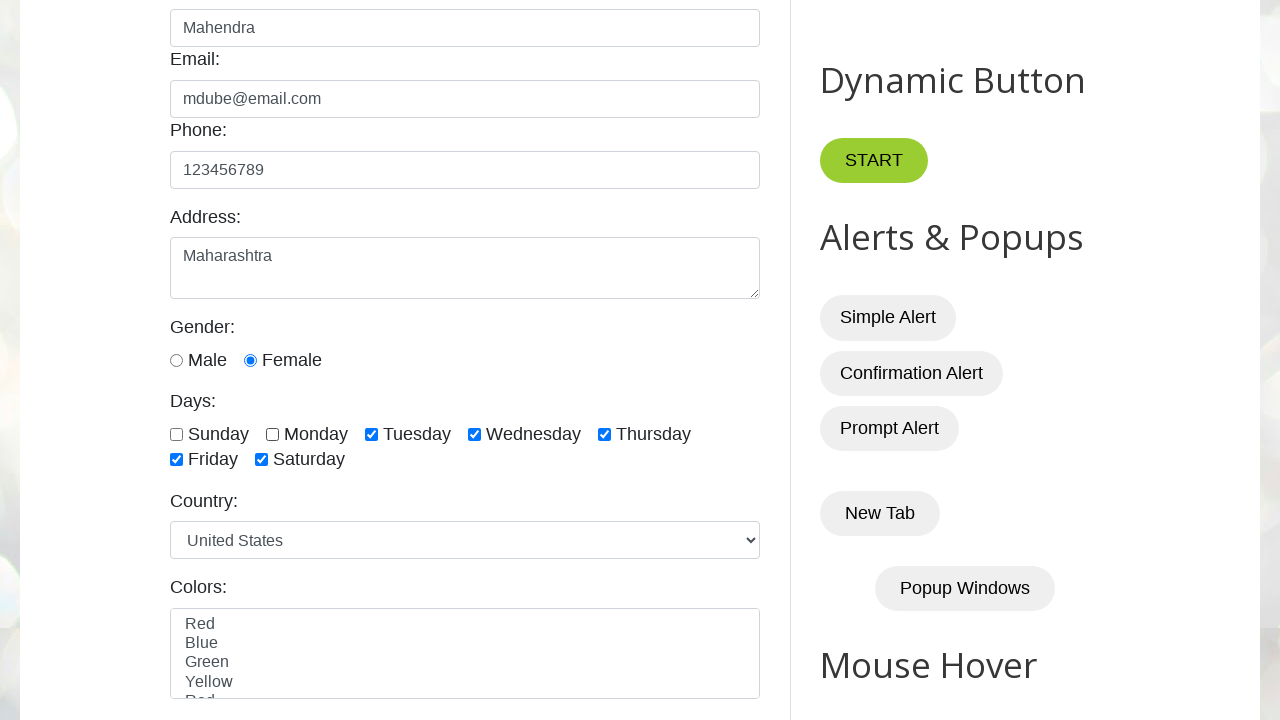

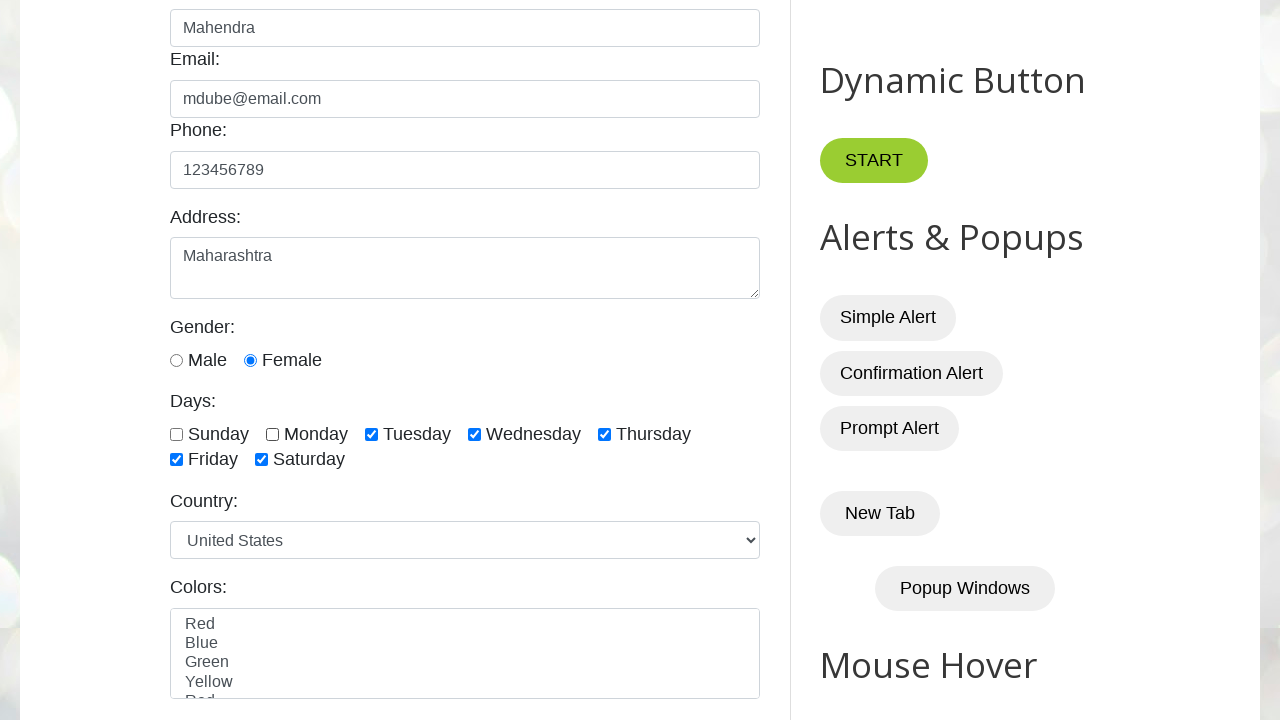